Tests alert handling functionality by navigating to alert tabs, triggering a prompt dialog, entering text, and accepting the alert

Starting URL: http://demo.automationtesting.in/Alerts.html

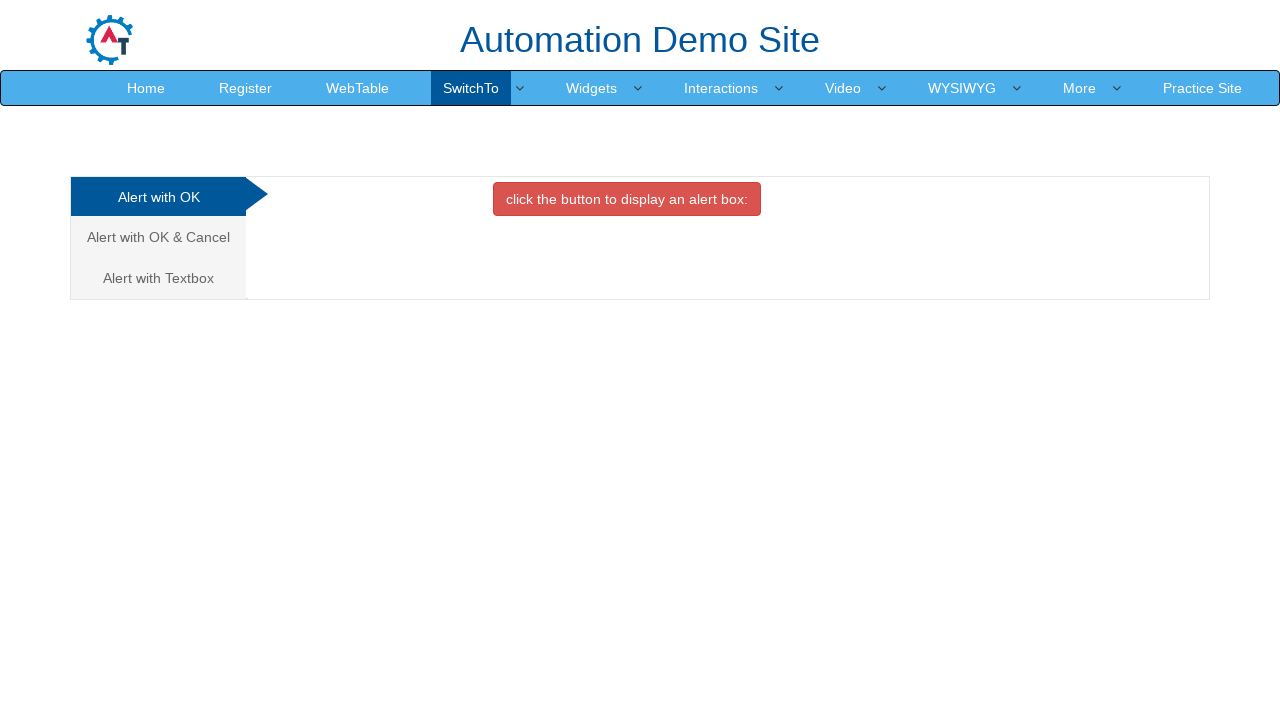

Clicked on the Textbox tab at (158, 278) on a[href='#Textbox']
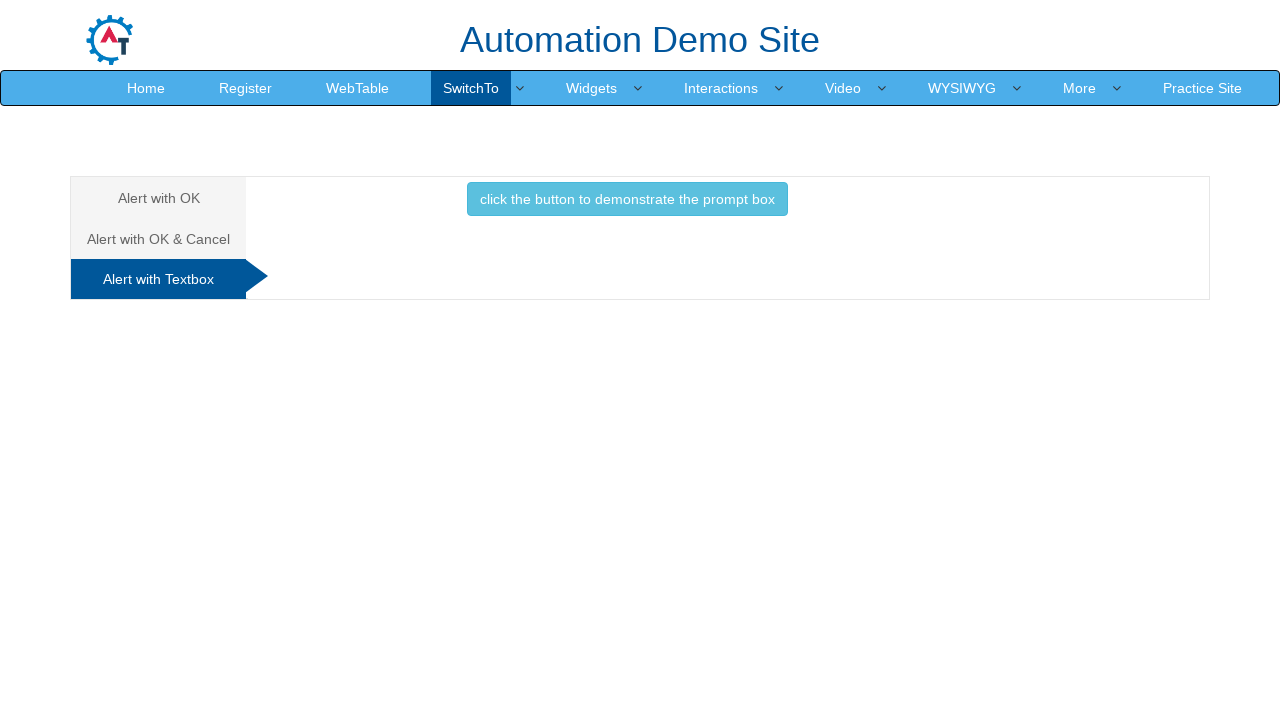

Clicked the button to trigger prompt alert at (627, 199) on button[onclick='promptbox()']
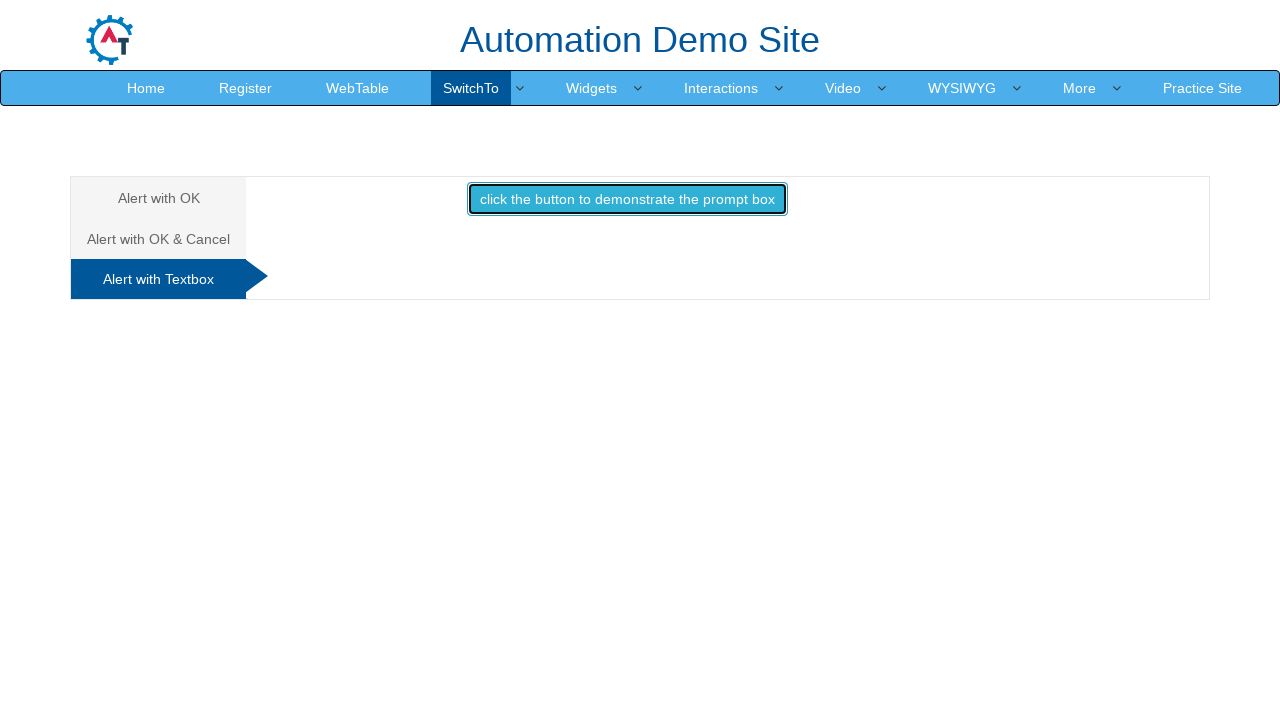

Set up dialog handler to accept prompt with 'Rockstar'
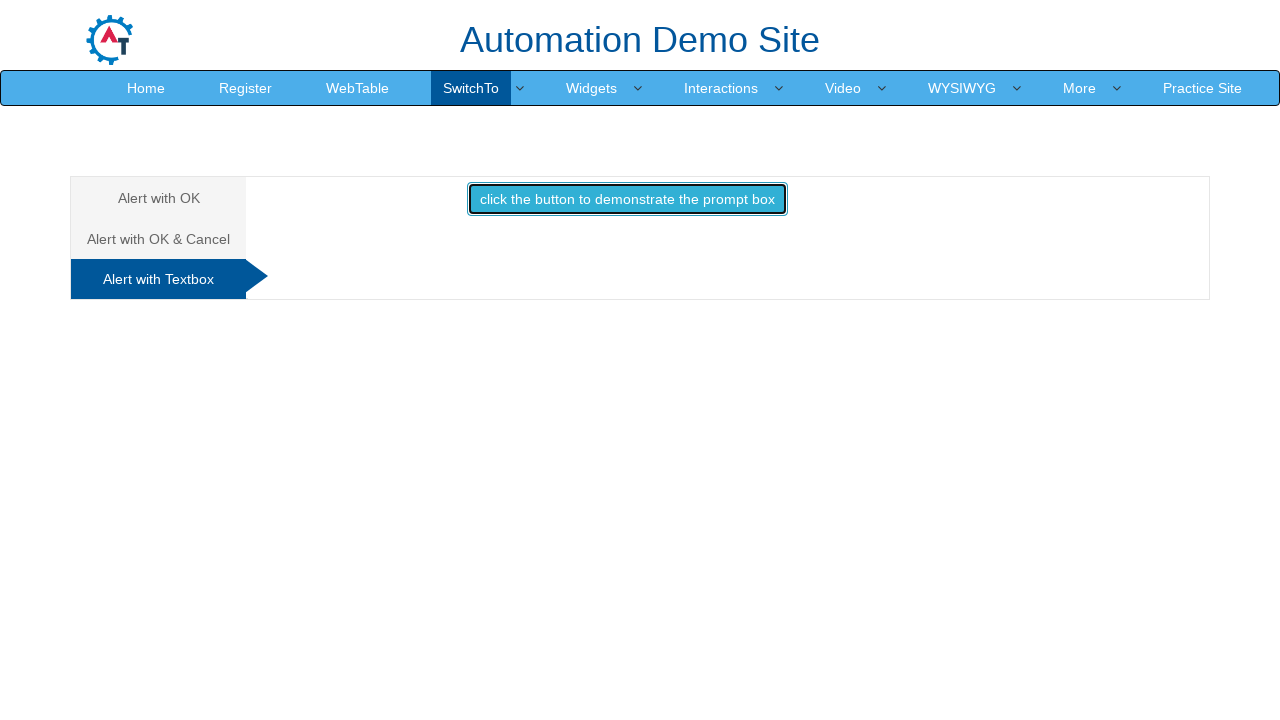

Clicked the button again to trigger the prompt dialog at (627, 199) on button[onclick='promptbox()']
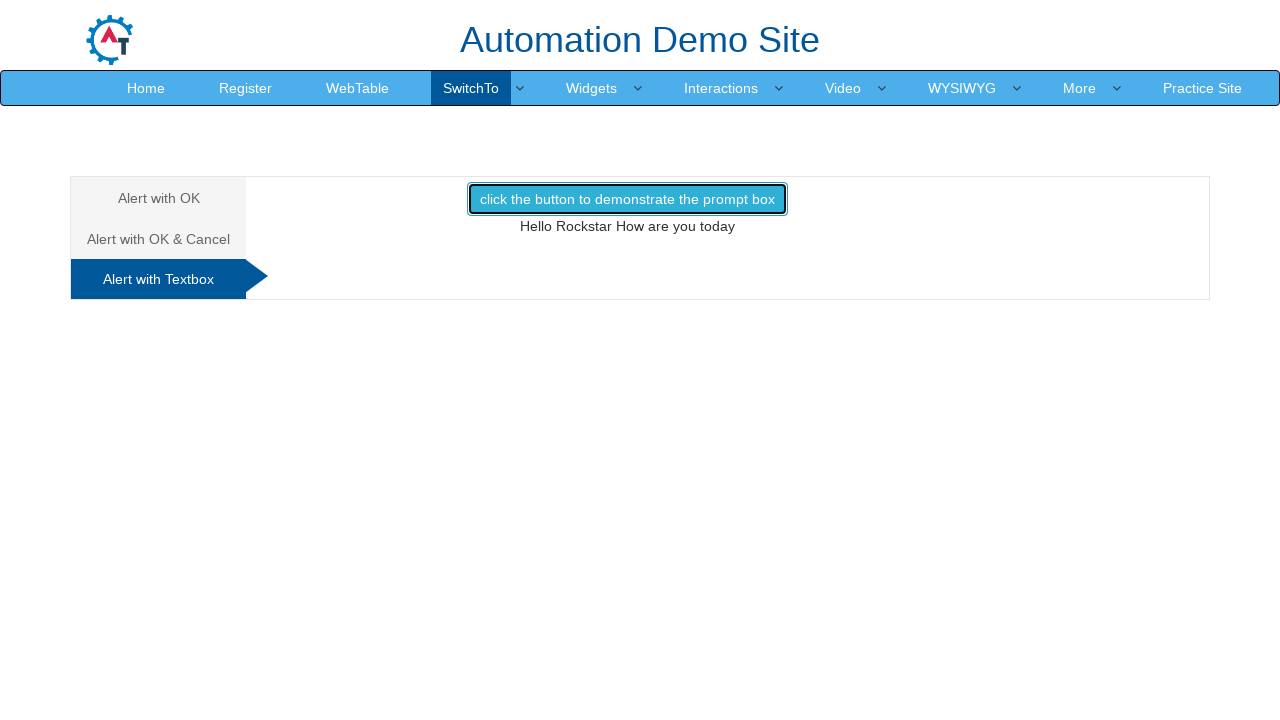

Waited 500ms for alert to be handled
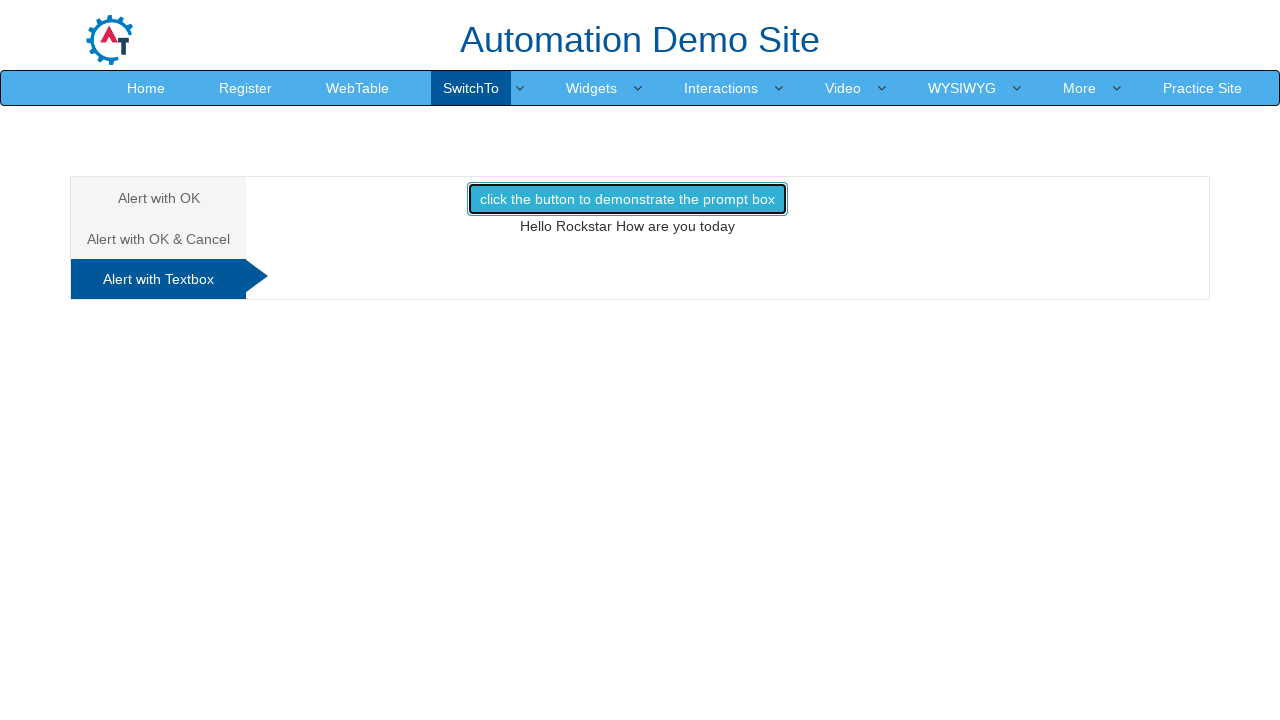

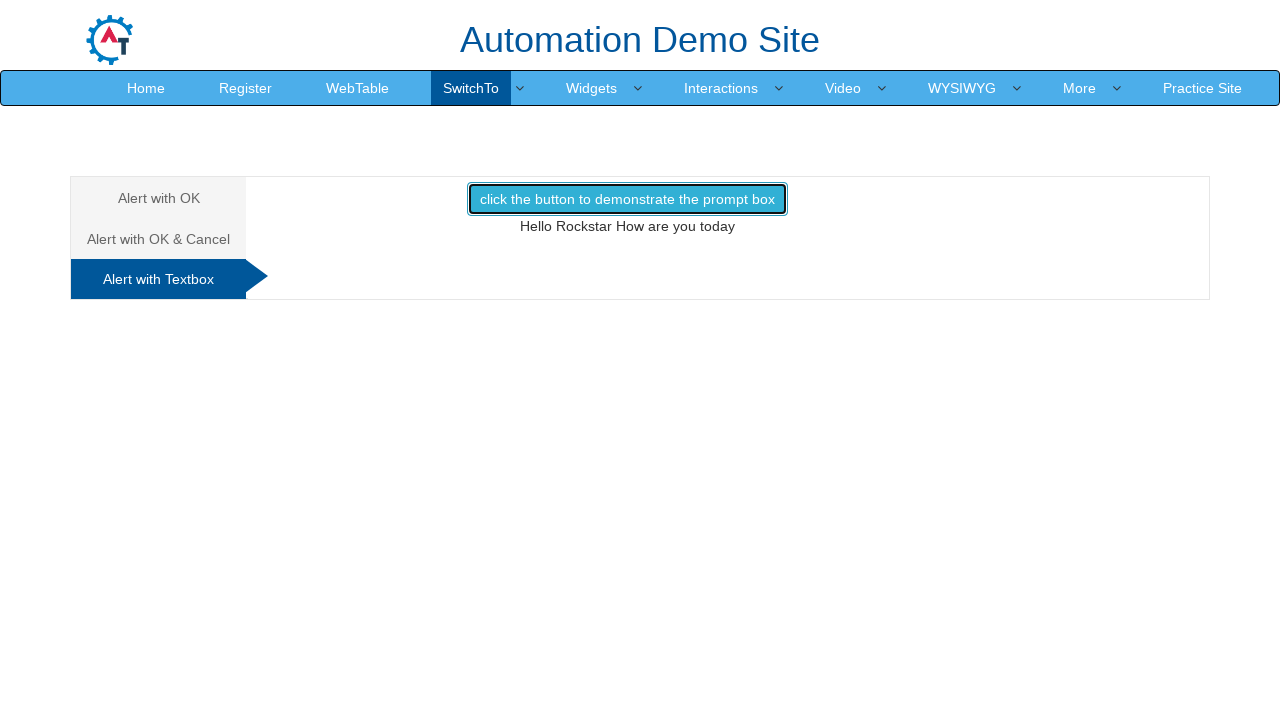